Tests the calculator by performing addition: 8 + 2 = 10 and verifying the result

Starting URL: https://www.calculator.net/

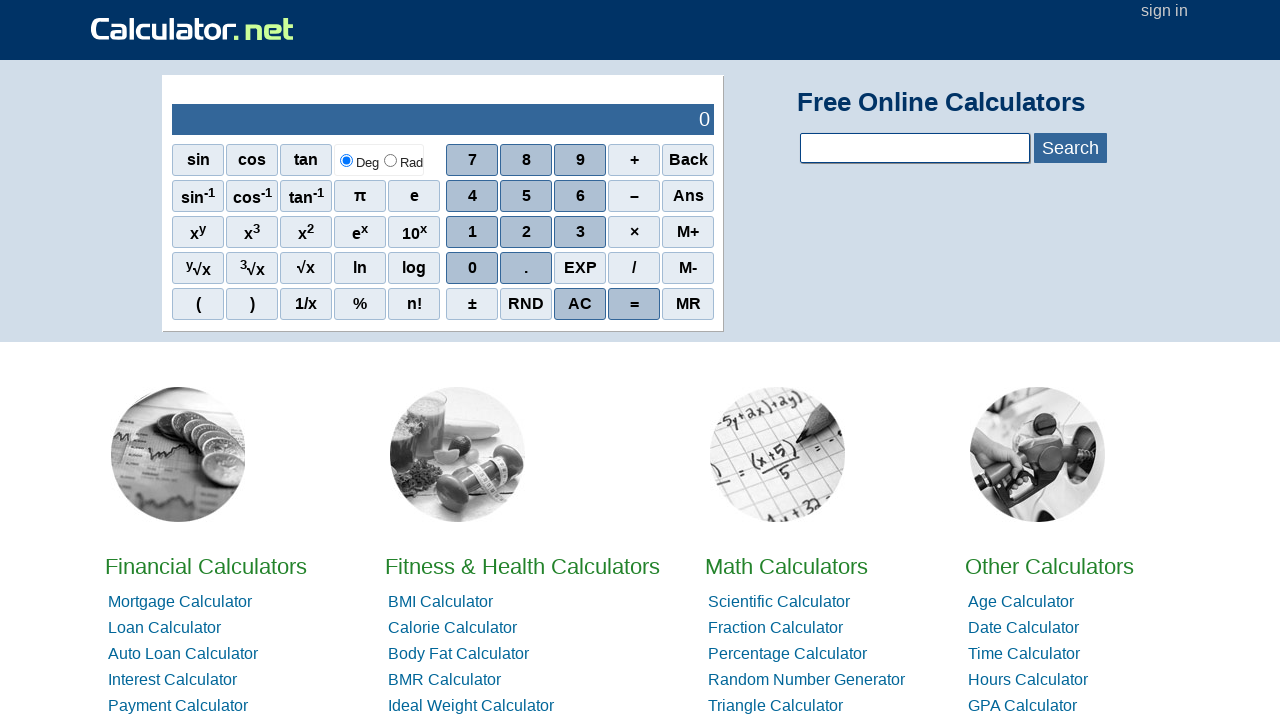

Navigated to calculator.net
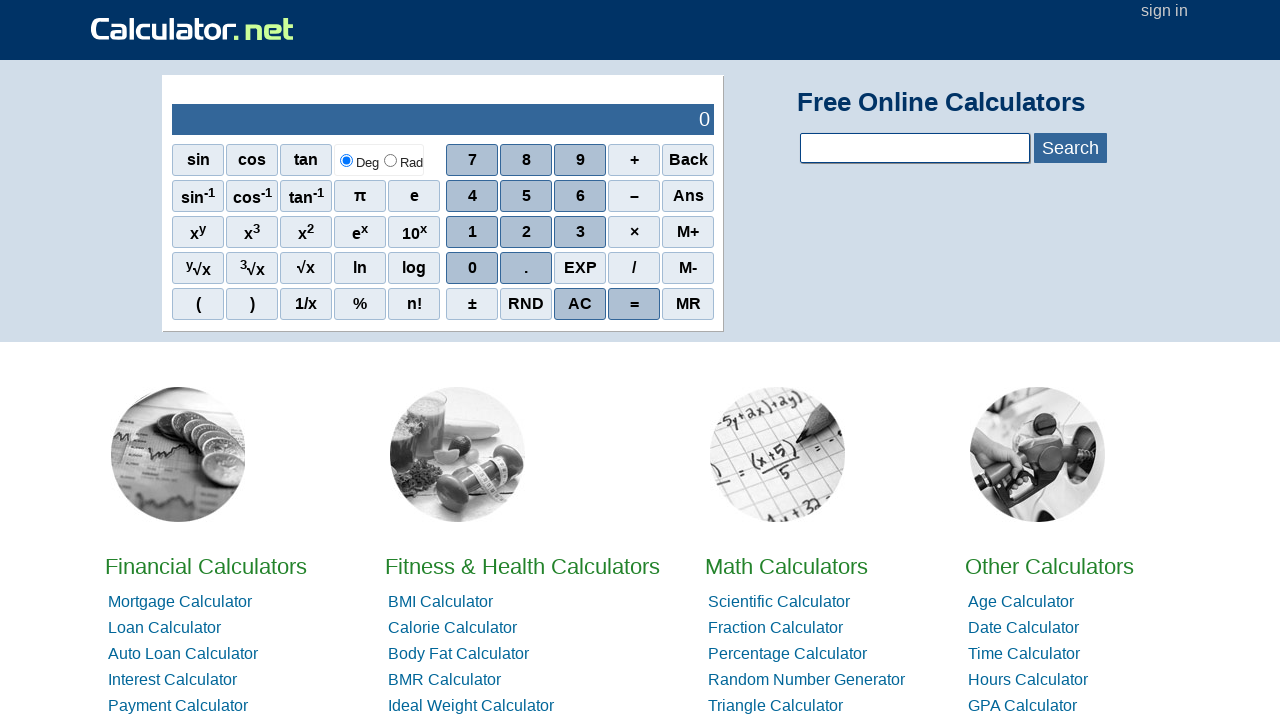

Clicked number 8 at (526, 160) on xpath=//span[@onclick='r(8)']
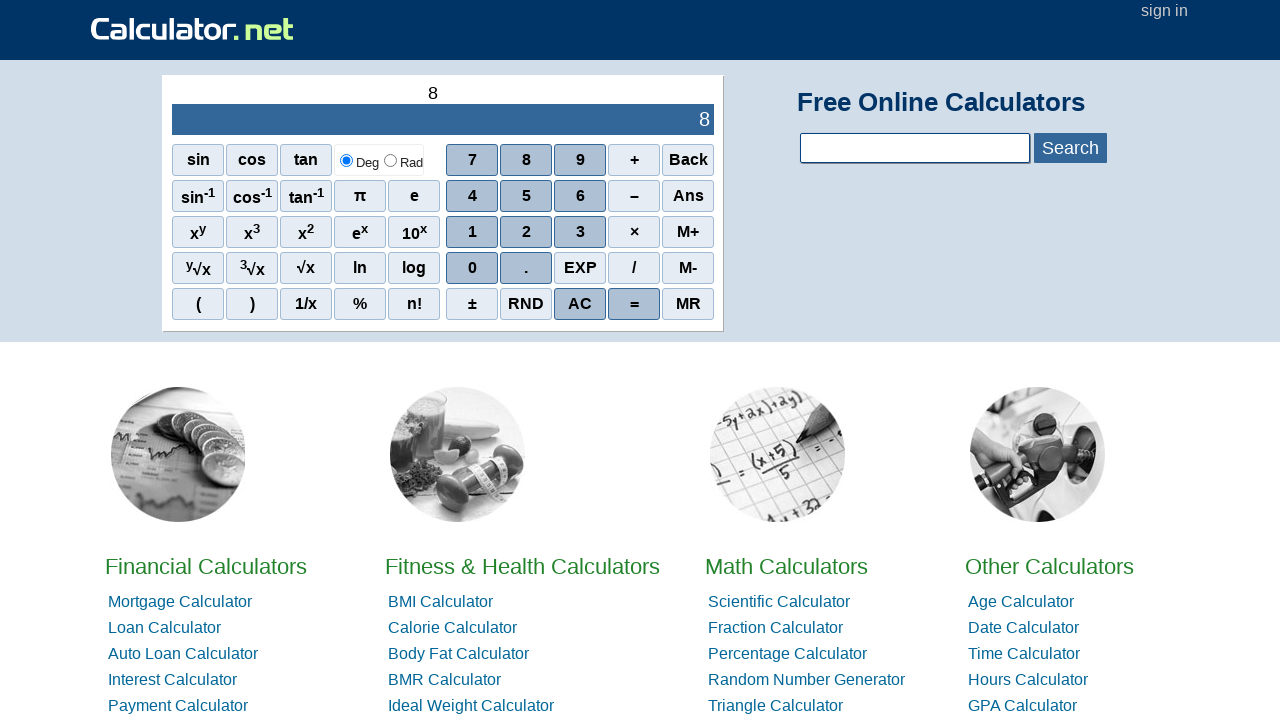

Clicked addition operator (+) at (634, 160) on //span[@onclick="r('+')"]
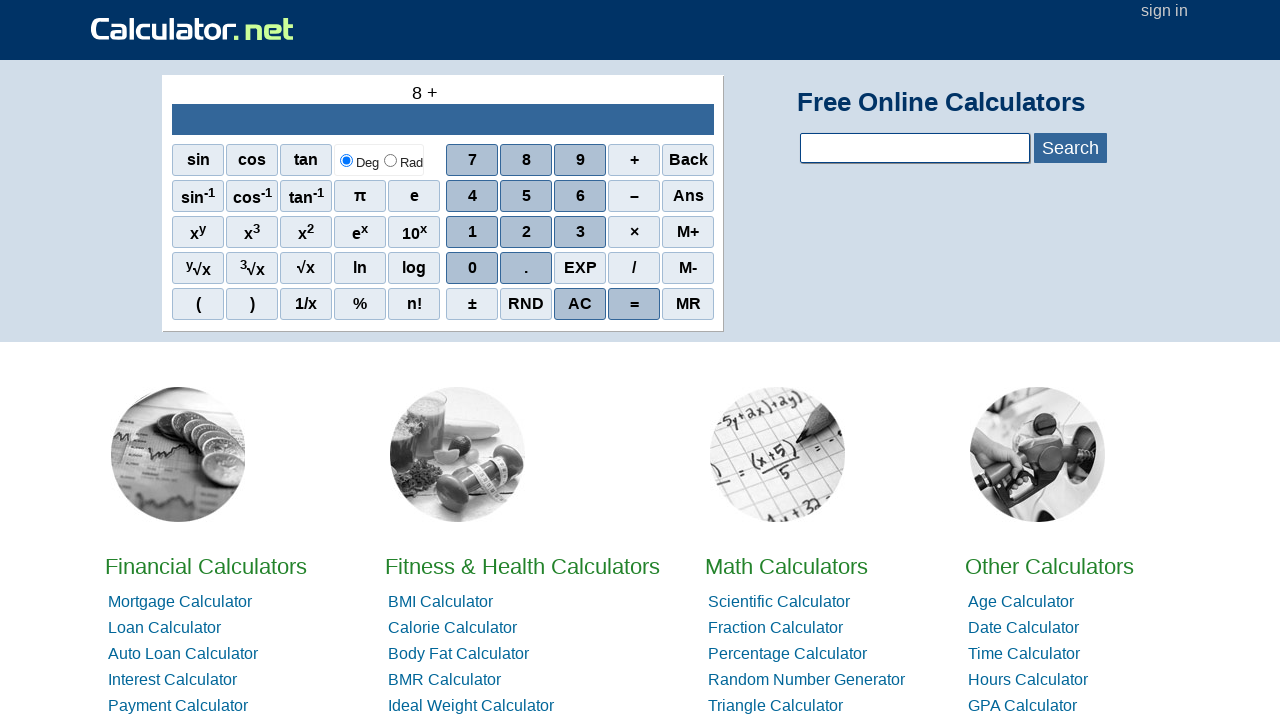

Clicked number 2 at (526, 232) on xpath=//span[@onclick='r(2)']
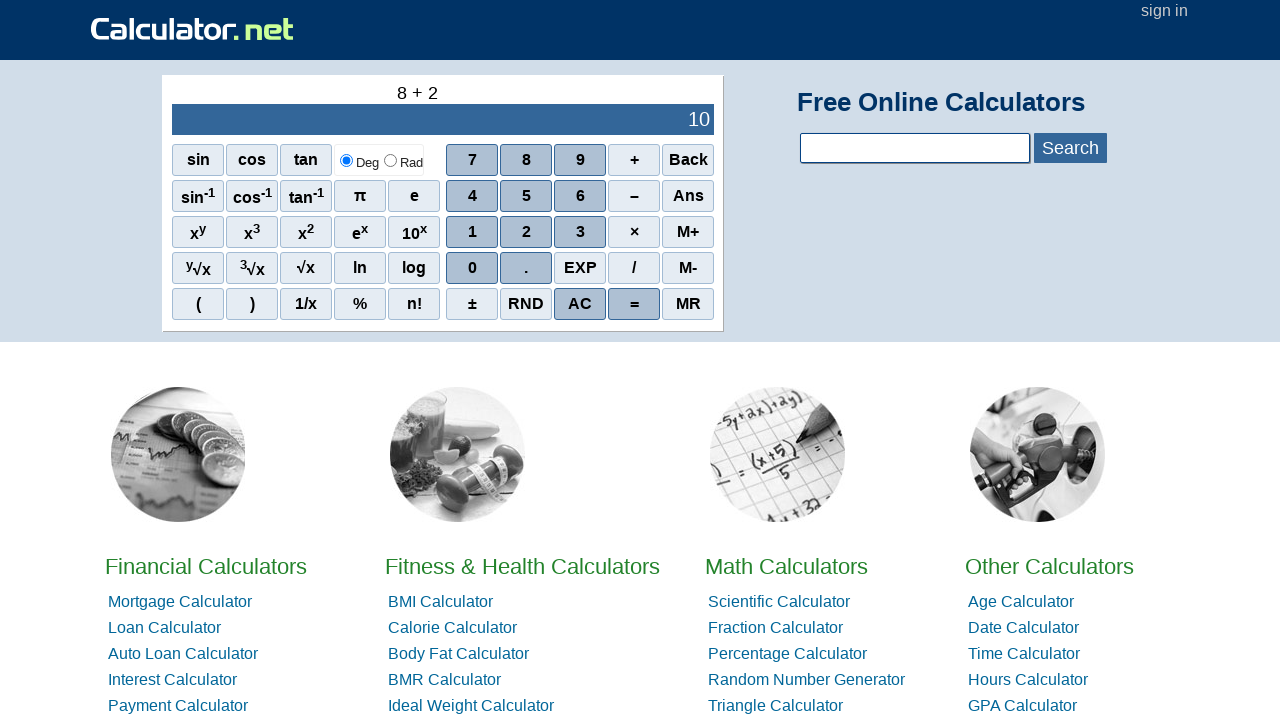

Clicked equals button to calculate result at (634, 304) on //span[@onclick="r('=')"]
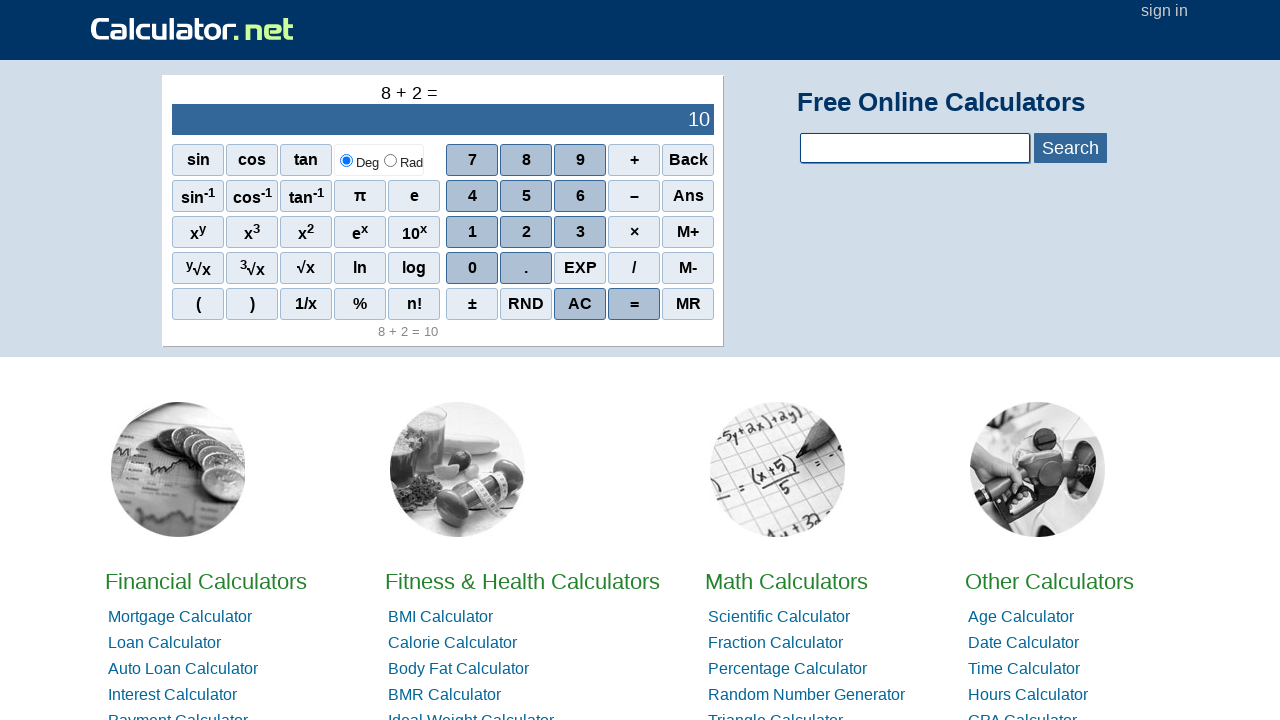

Output element loaded and ready
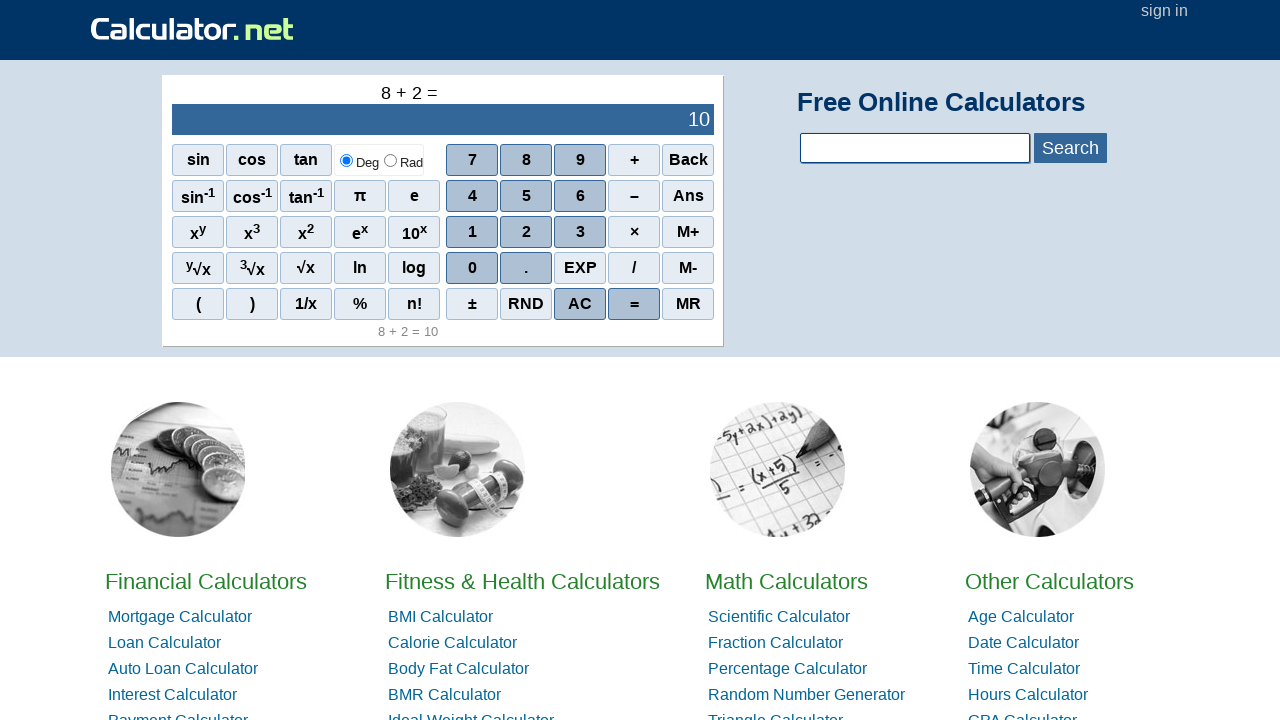

Verified result equals 10 (8 + 2 = 10)
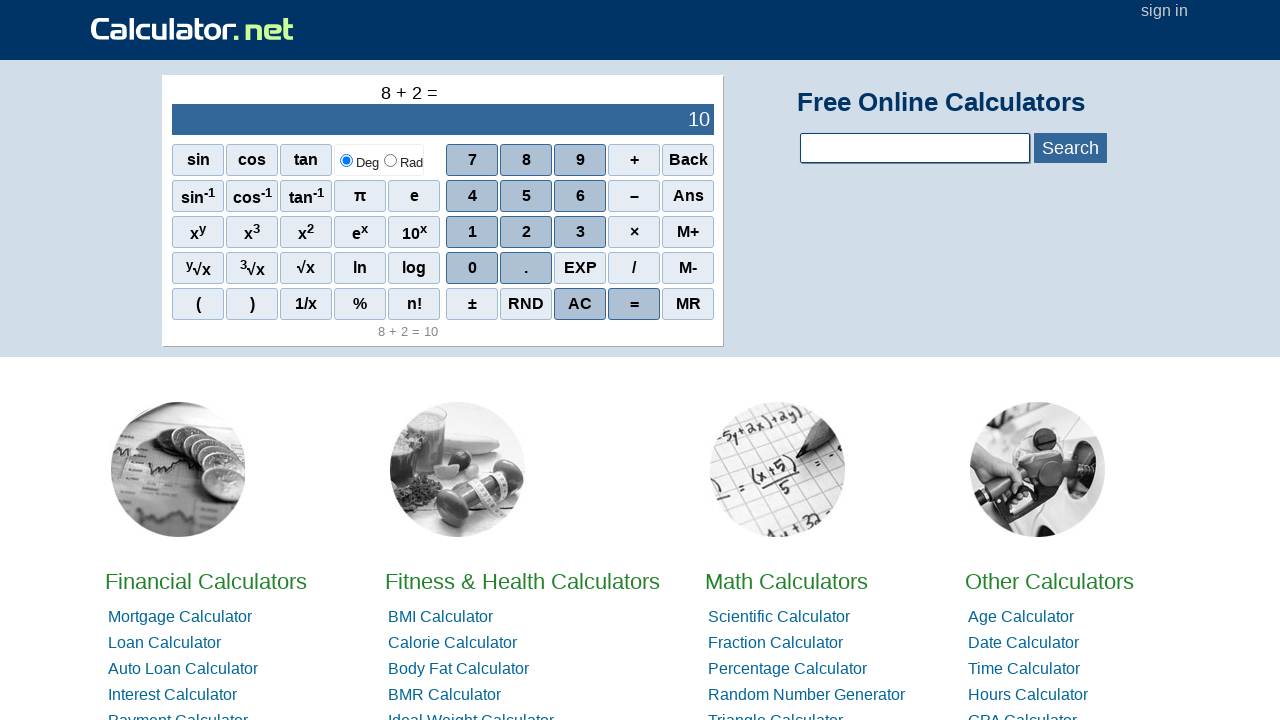

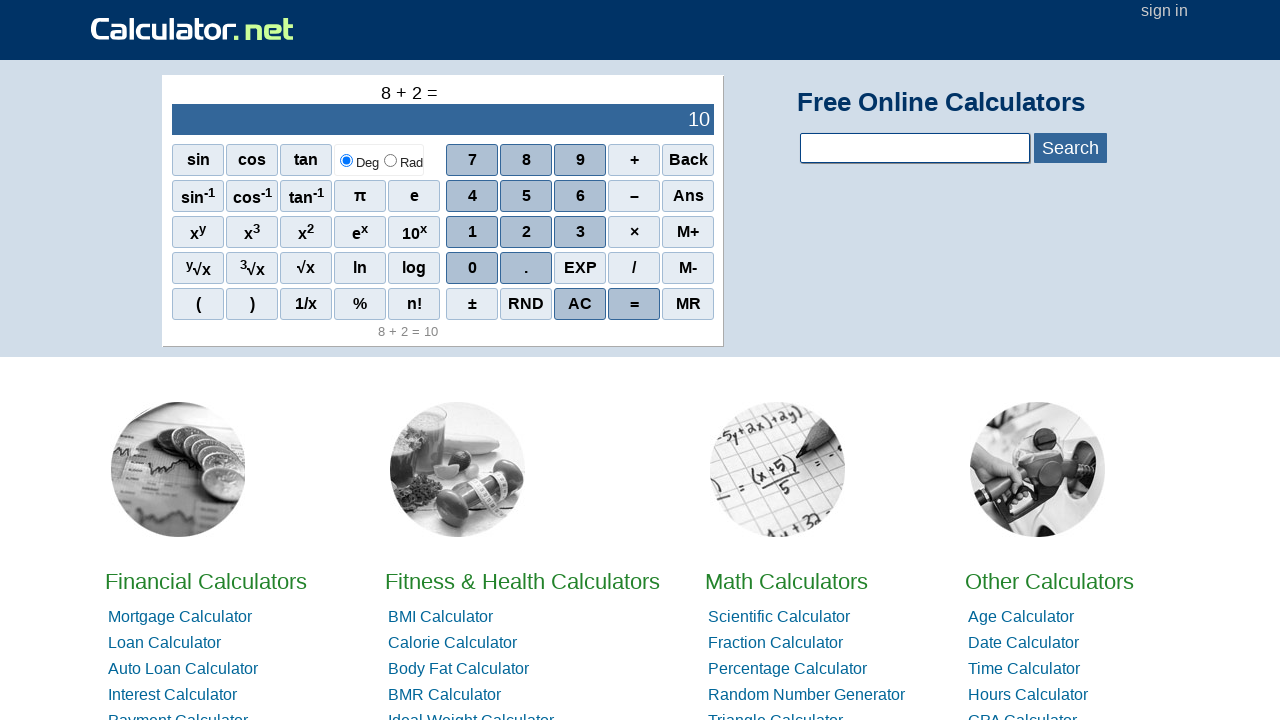